Tests window switching and alert handling functionality by opening a new tab, switching between windows, and handling JavaScript alerts

Starting URL: https://formy-project.herokuapp.com/switch-window

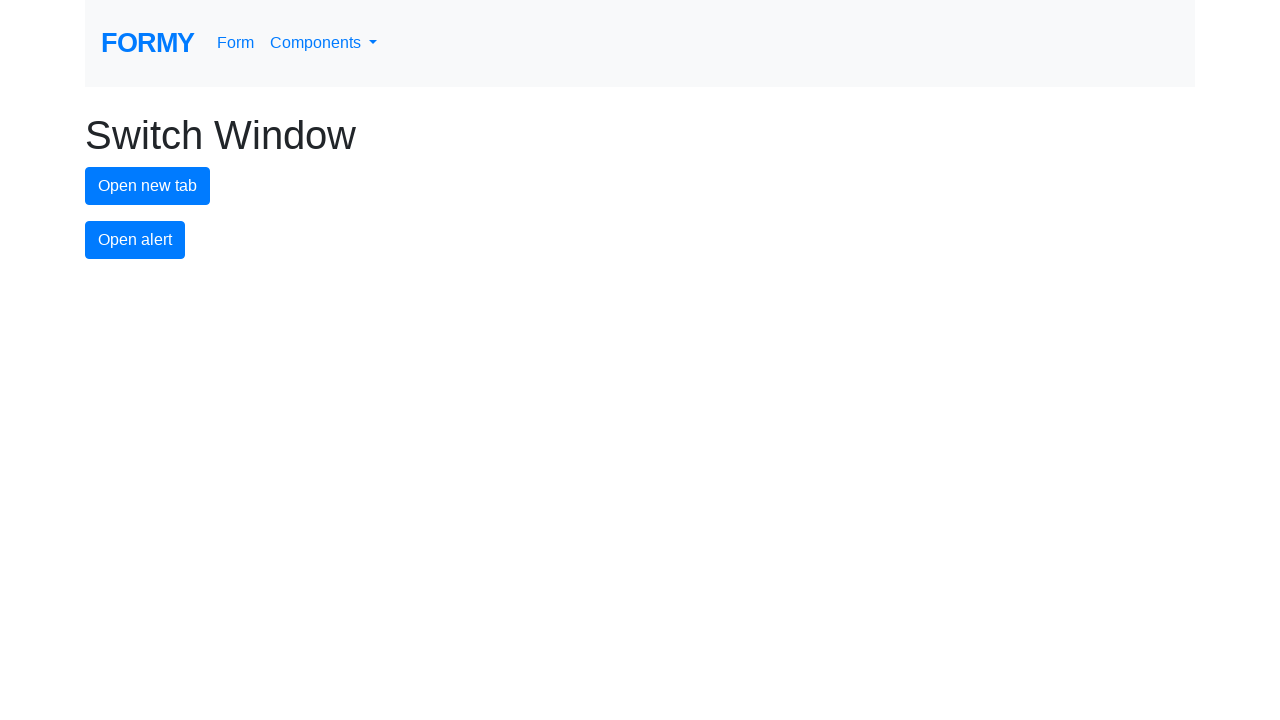

Clicked button to open new tab at (148, 186) on #new-tab-button
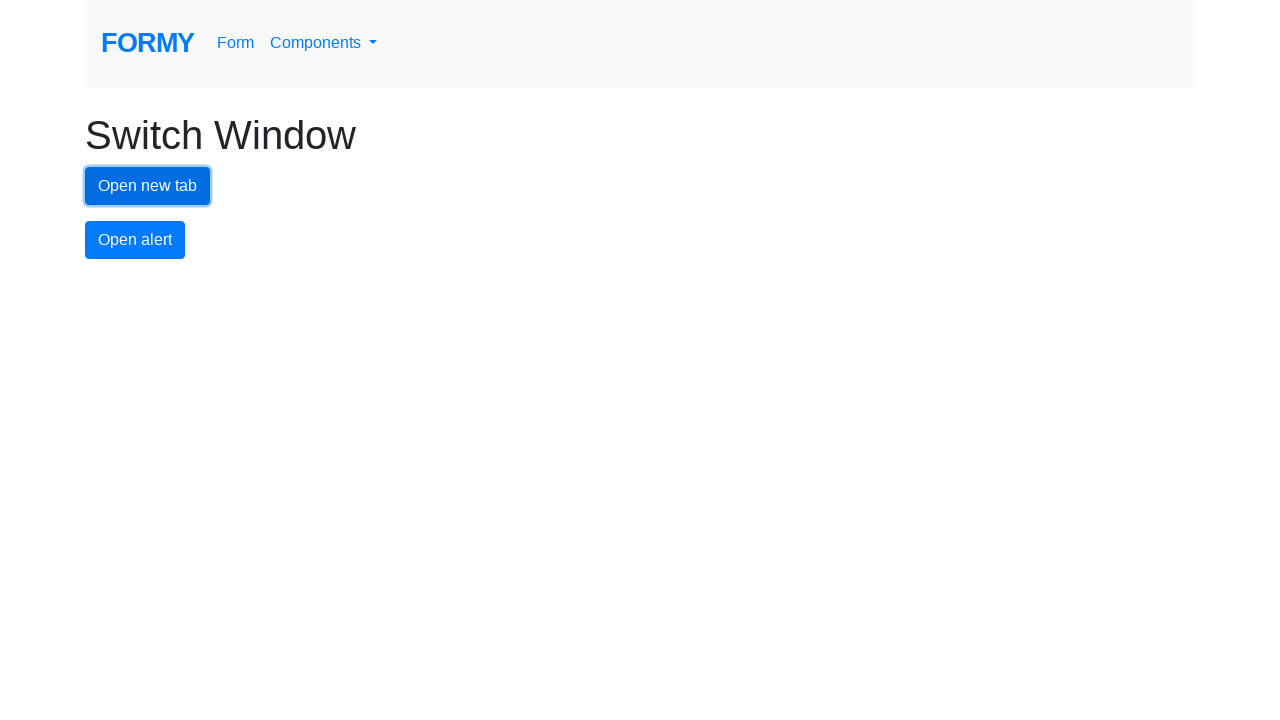

Waited for new tab/window to open
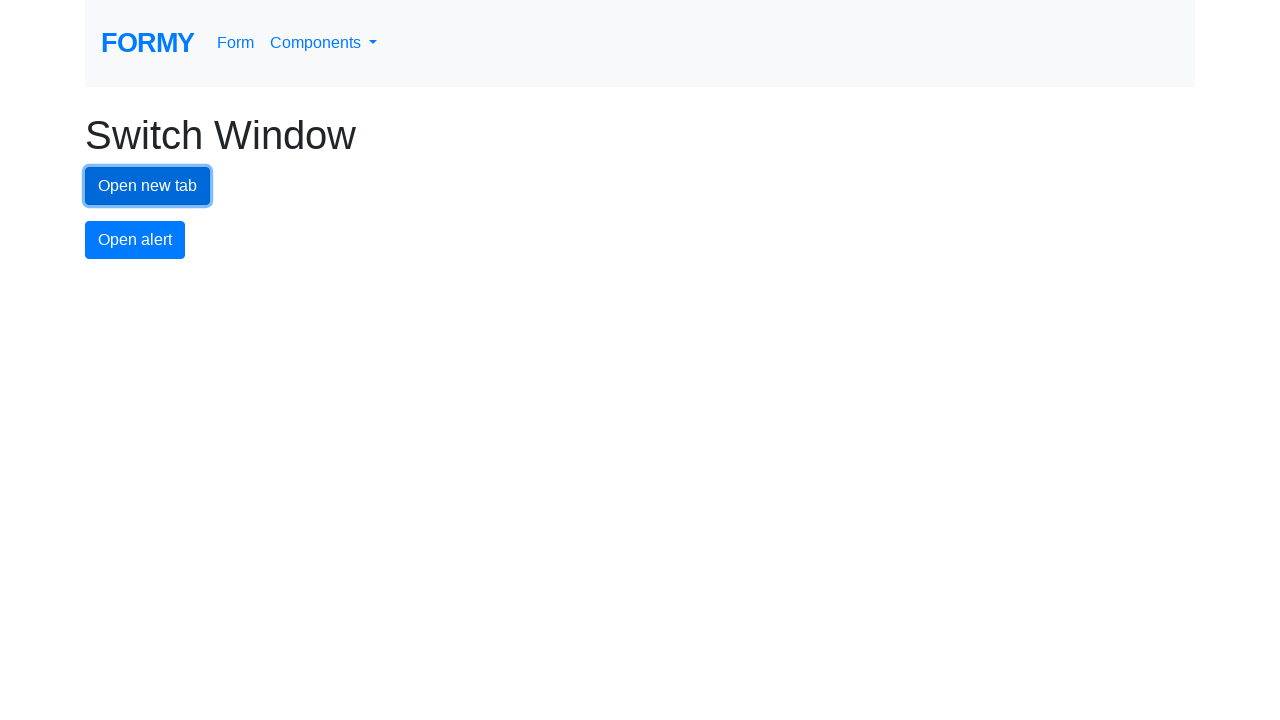

Retrieved all open pages/tabs - total: 2
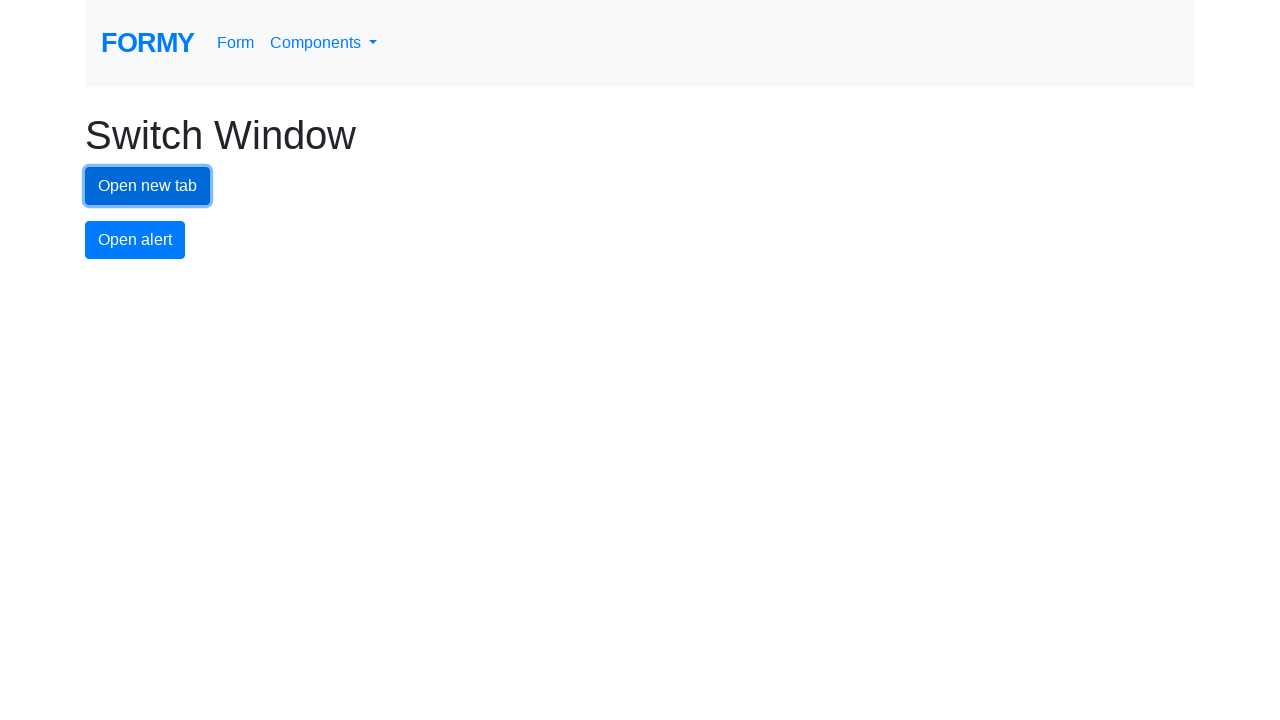

Switched to newly opened tab
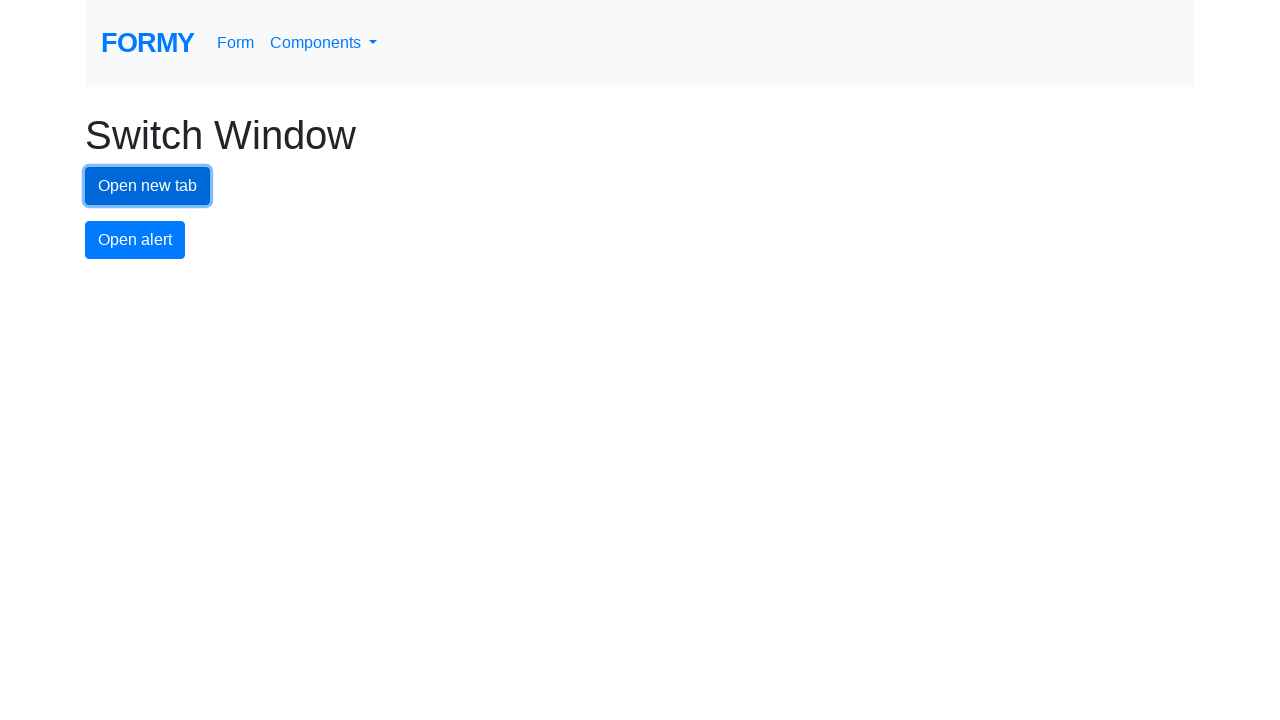

Waited for new tab to load completely
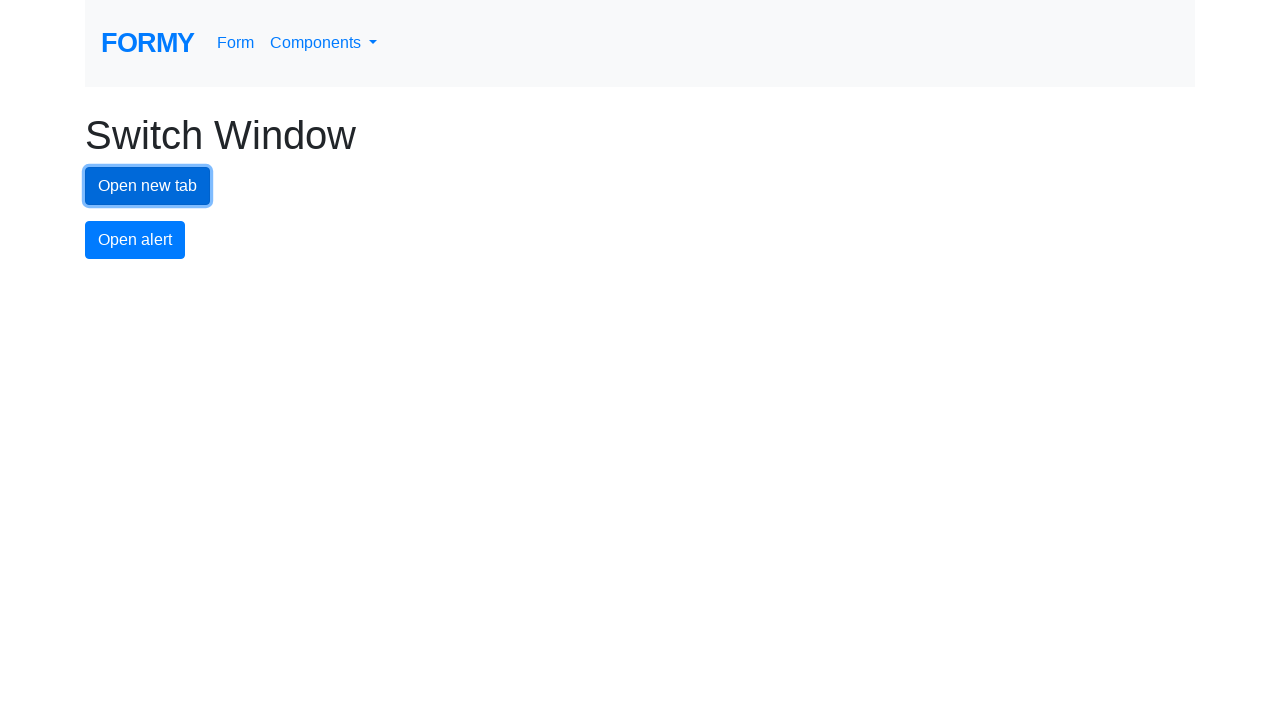

Closed the new tab
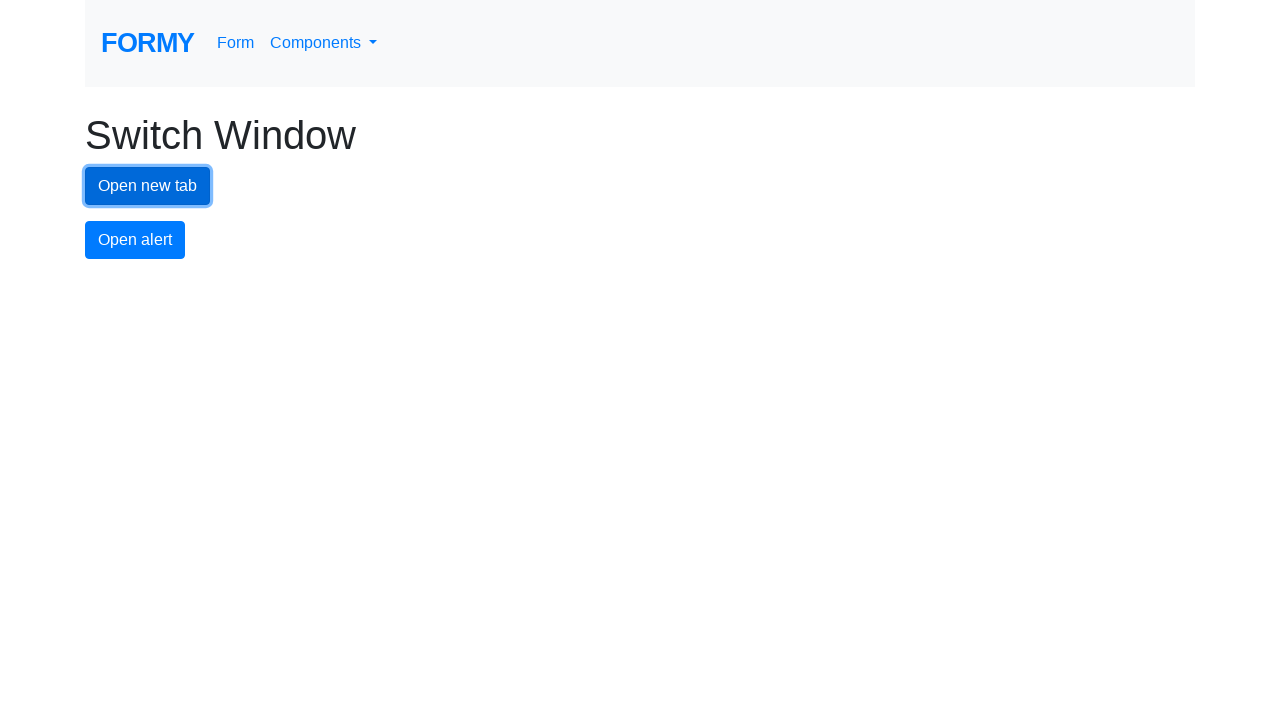

Clicked alert button on original page at (135, 240) on #alert-button
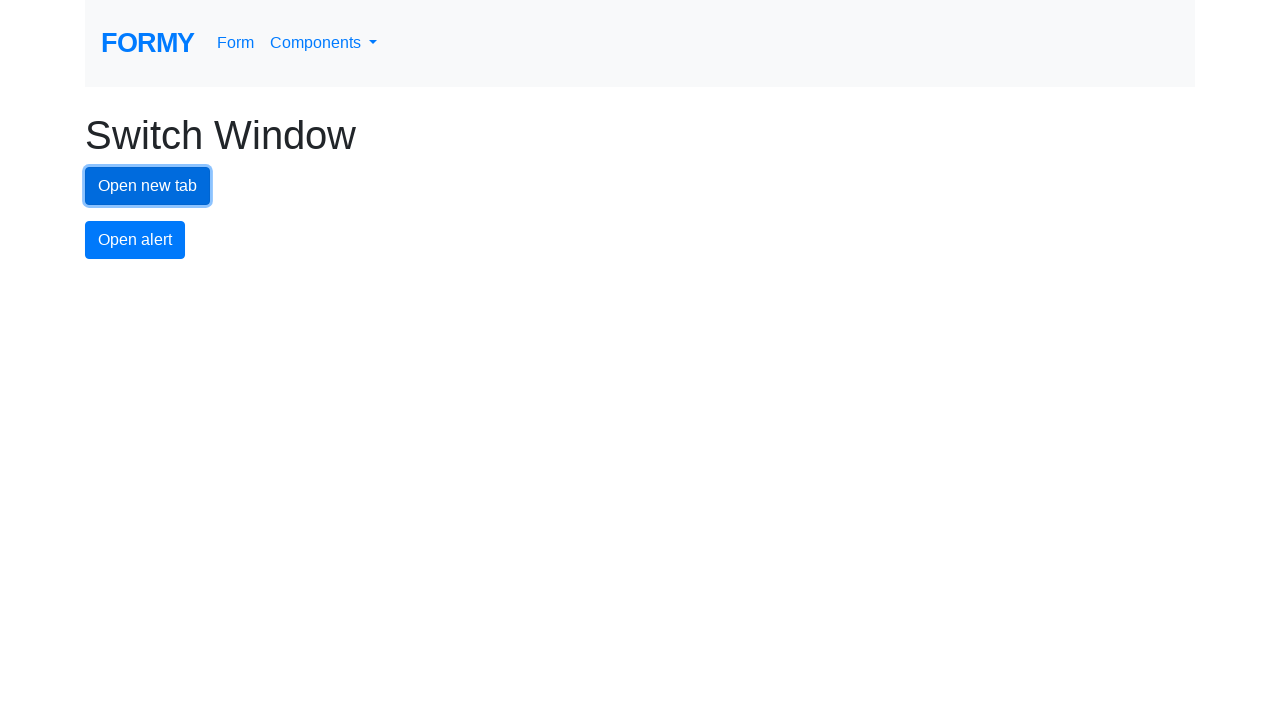

Set up dialog handler to accept alerts
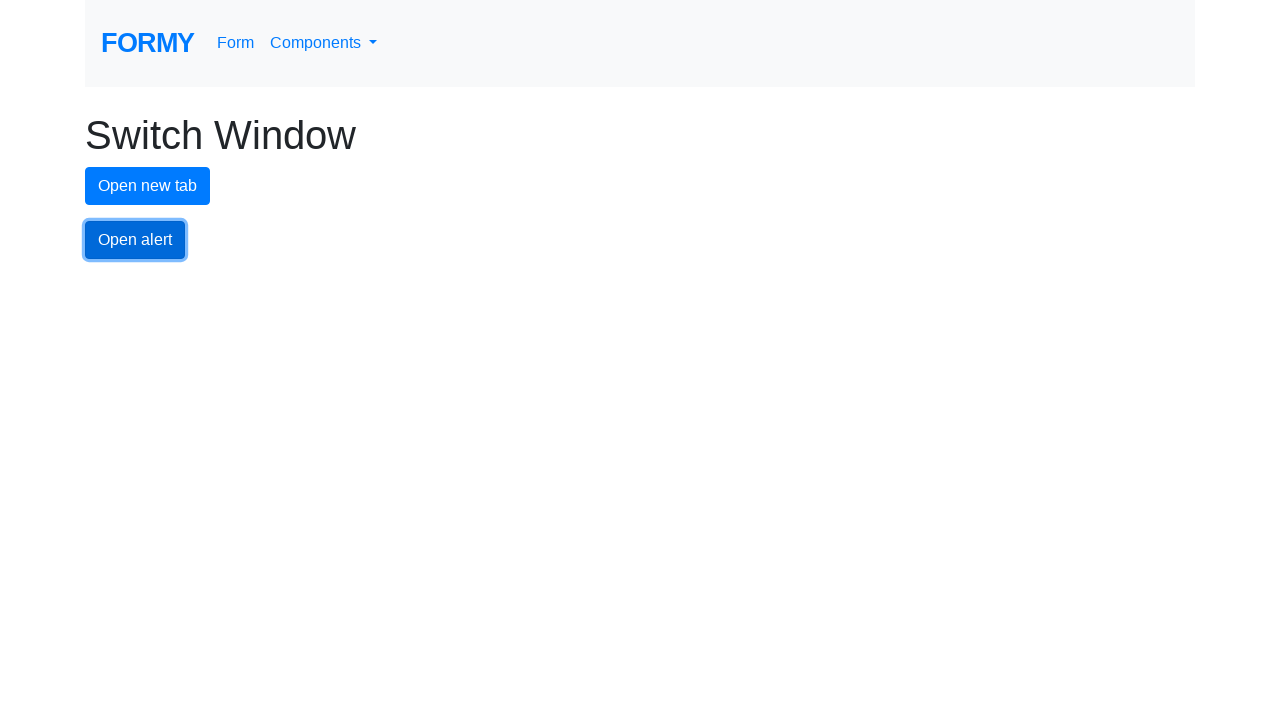

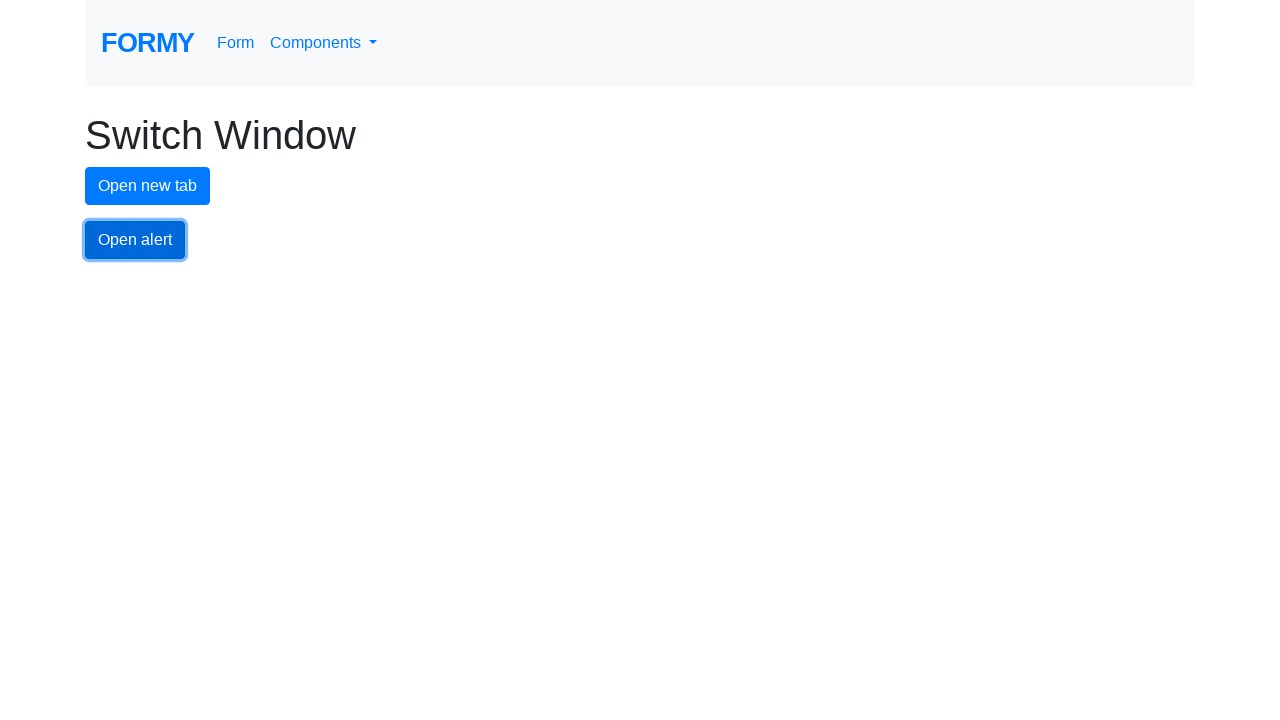